Tests that new items are appended to the bottom of the todo list and the count is displayed correctly

Starting URL: https://demo.playwright.dev/todomvc

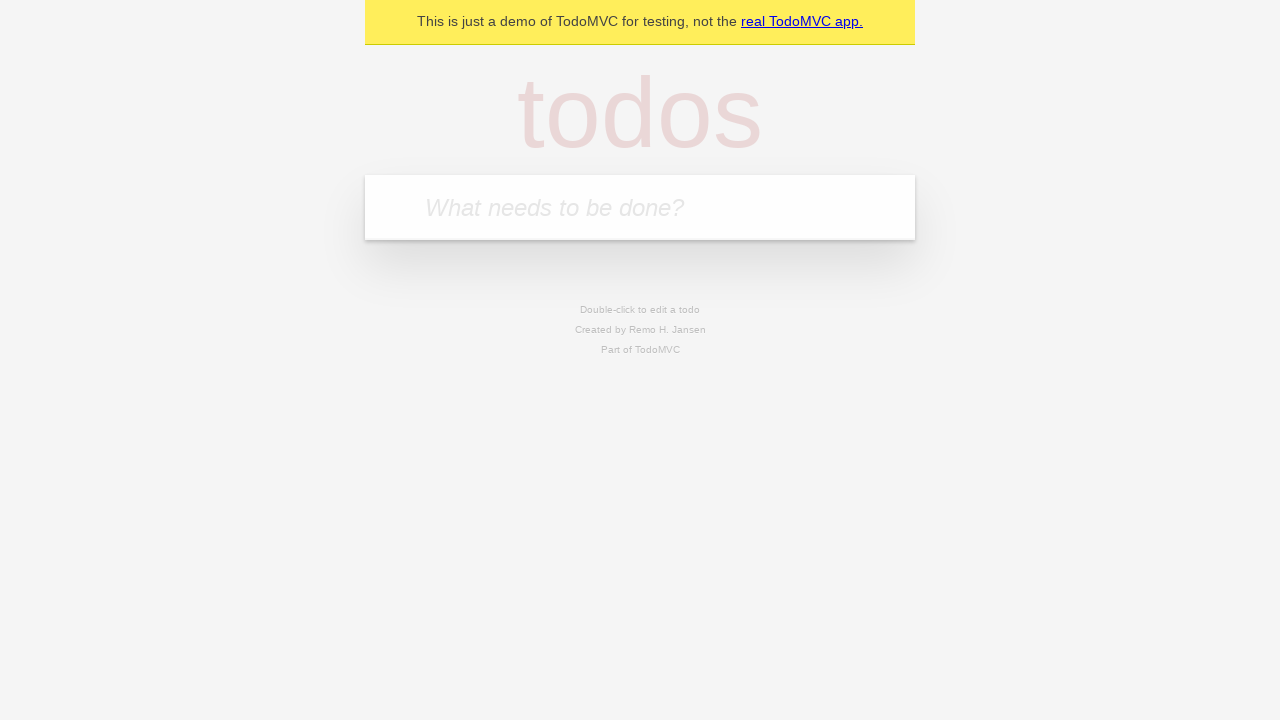

Navigated to TodoMVC demo page
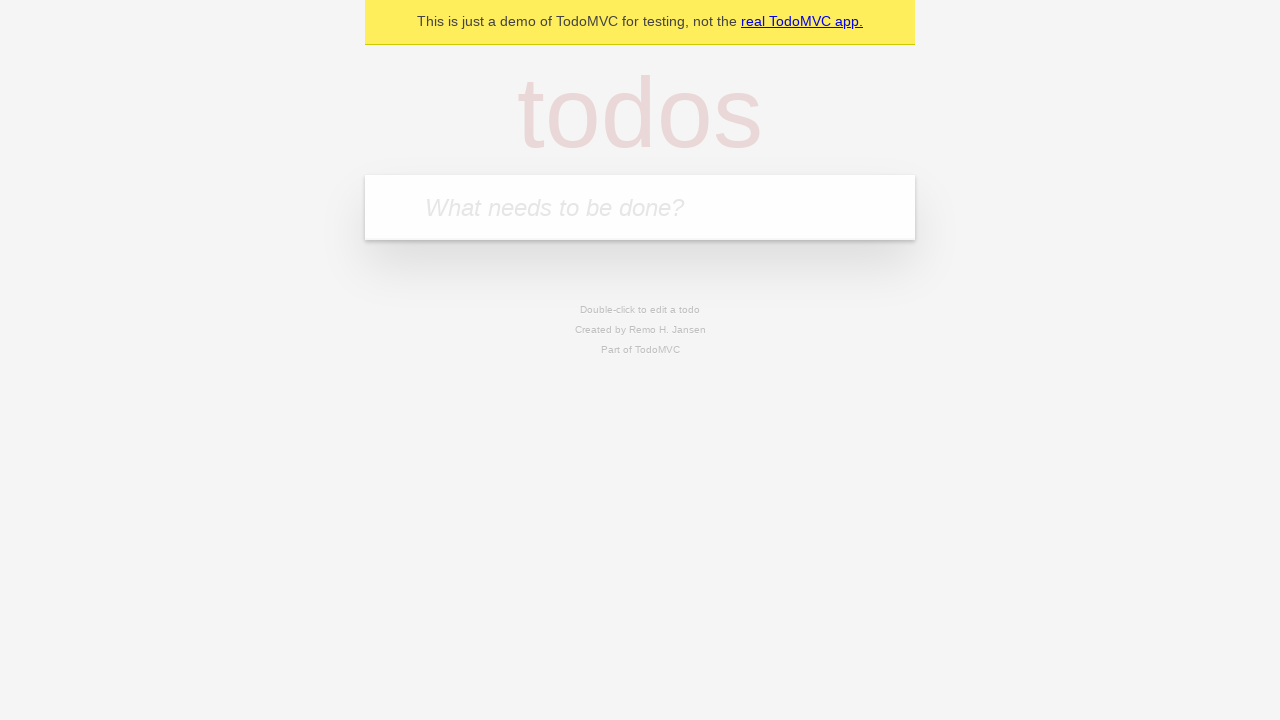

Located the todo input field
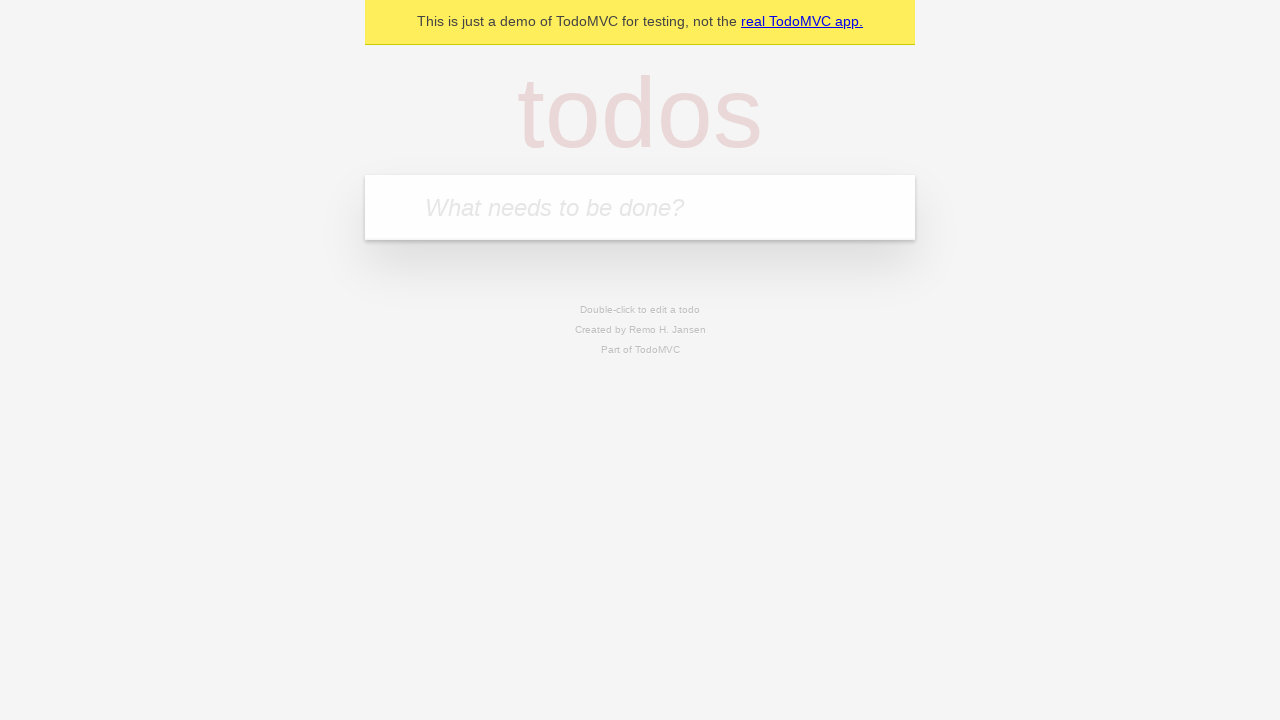

Filled todo input with 'buy some cheese' on internal:attr=[placeholder="What needs to be done?"i]
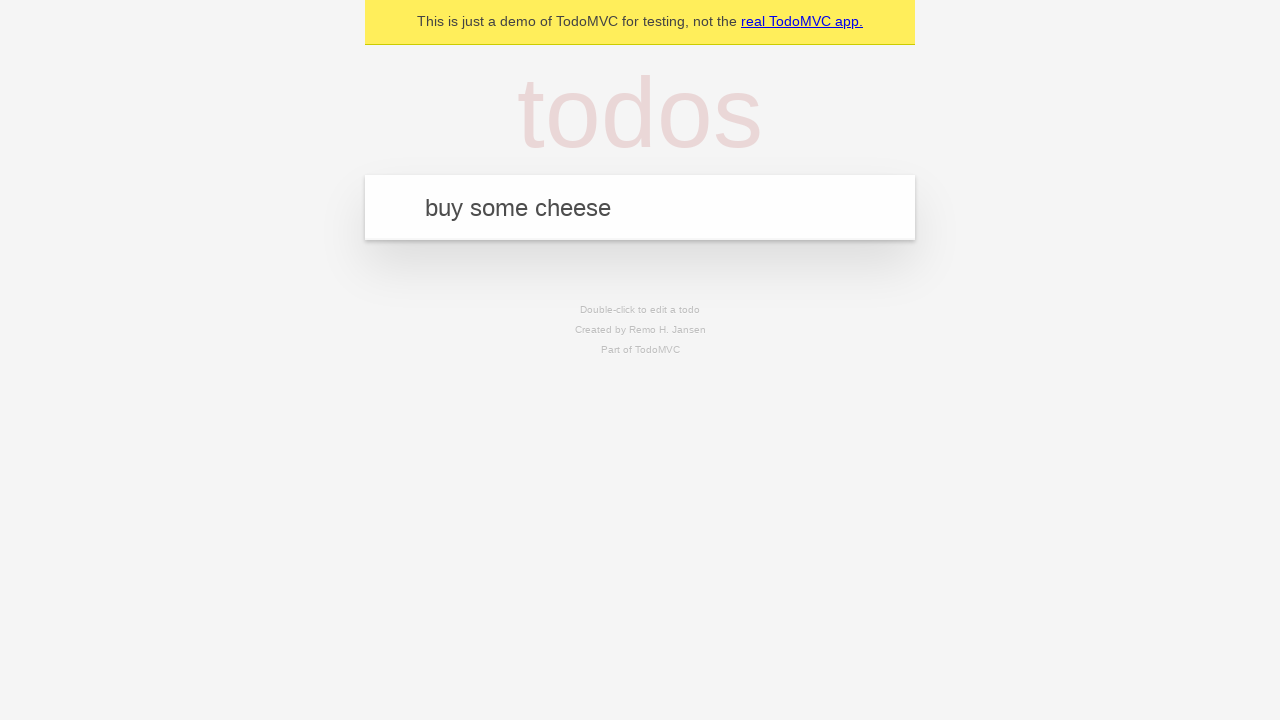

Pressed Enter to add todo item 'buy some cheese' on internal:attr=[placeholder="What needs to be done?"i]
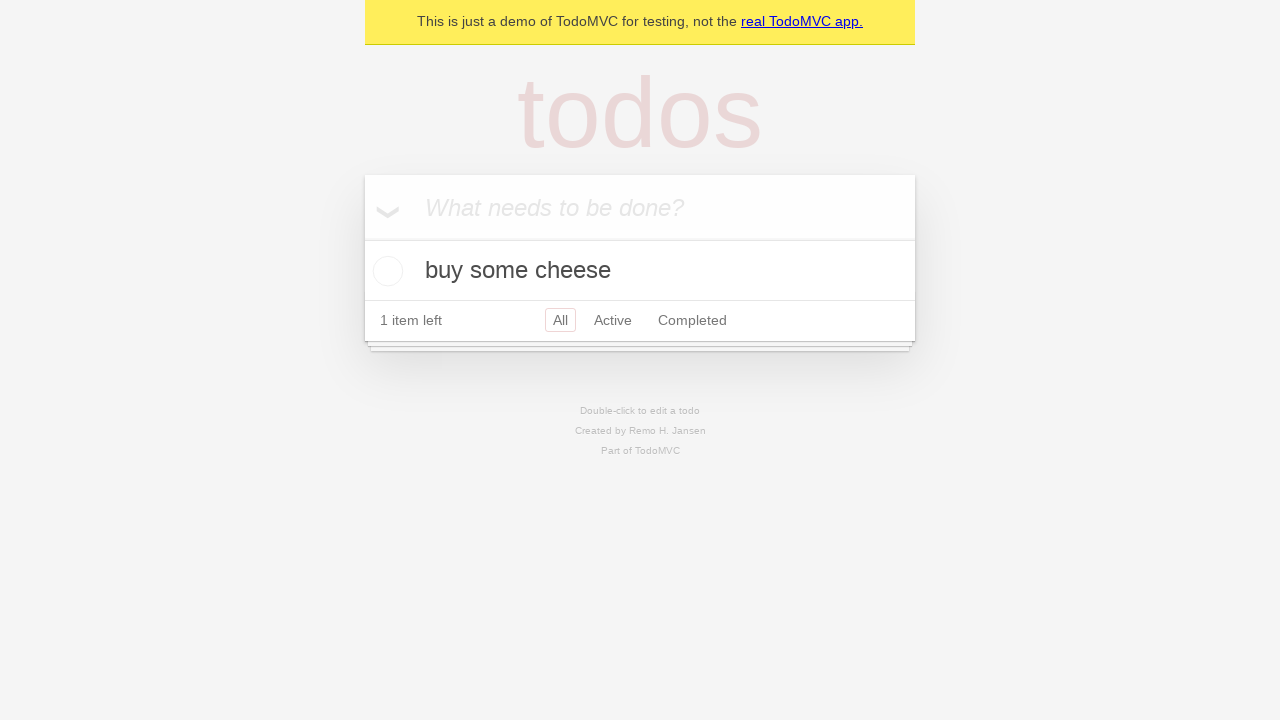

Filled todo input with 'feed the cat' on internal:attr=[placeholder="What needs to be done?"i]
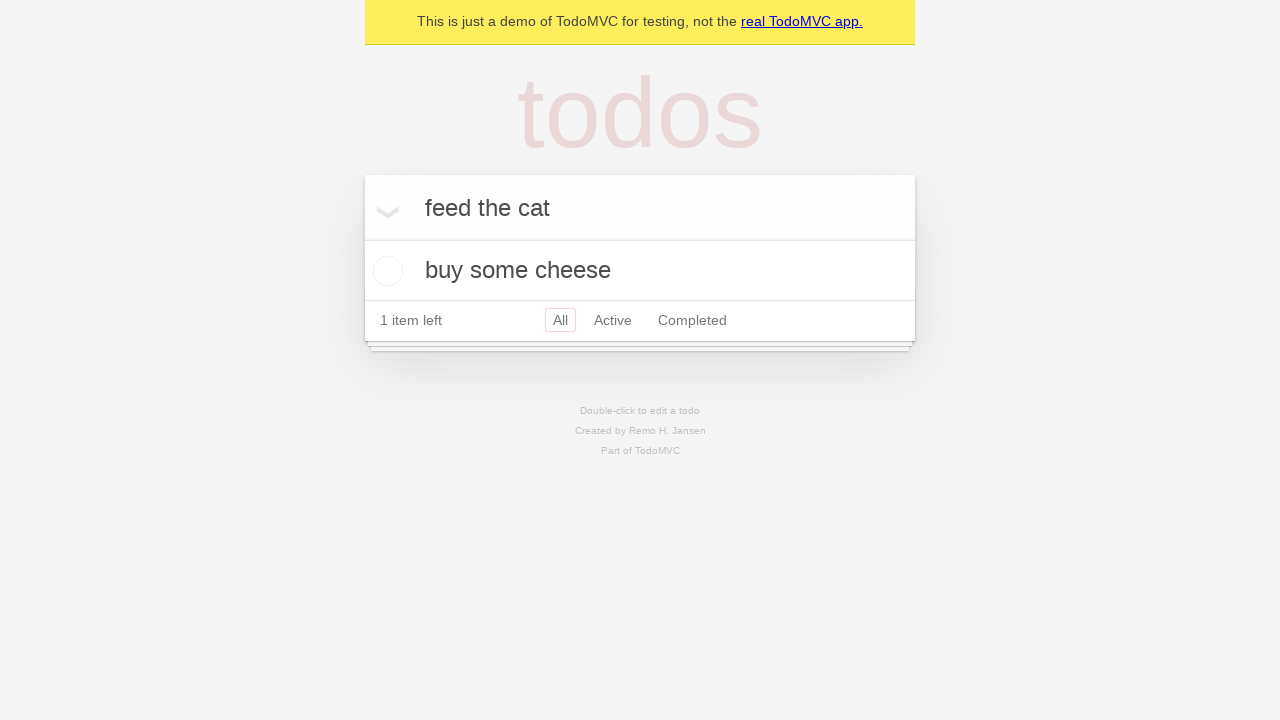

Pressed Enter to add todo item 'feed the cat' on internal:attr=[placeholder="What needs to be done?"i]
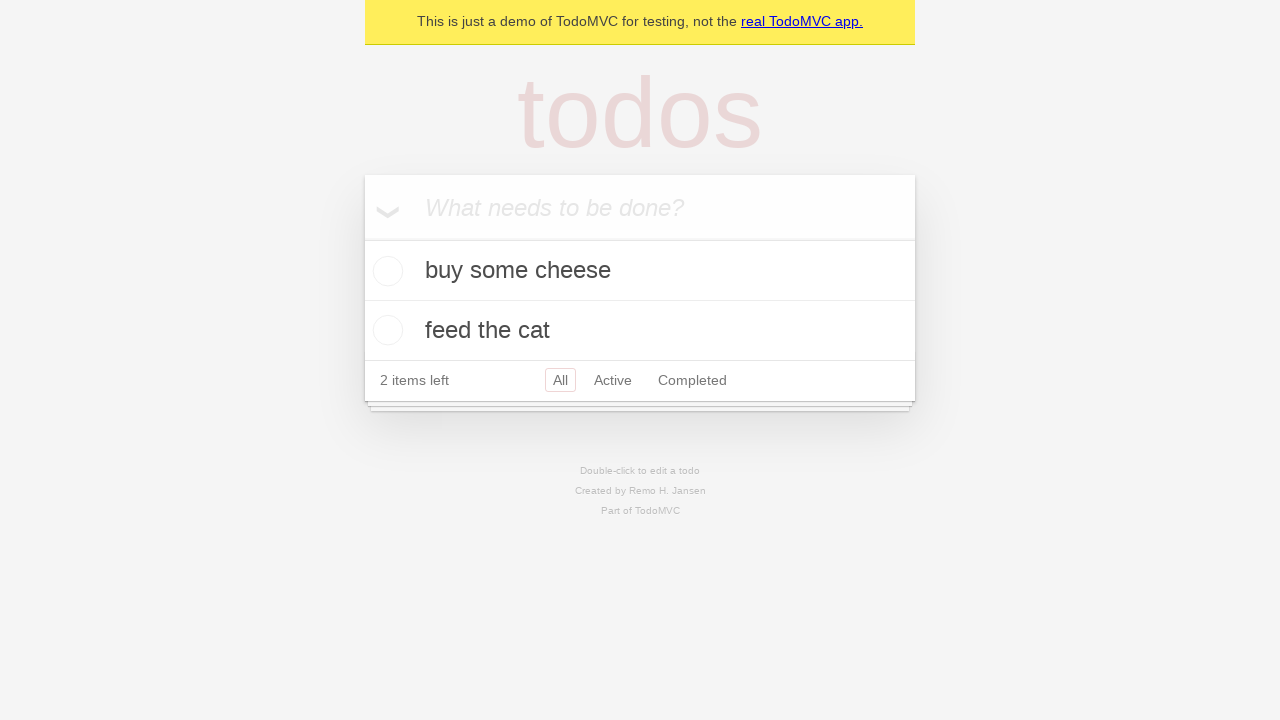

Filled todo input with 'book a doctors appointment' on internal:attr=[placeholder="What needs to be done?"i]
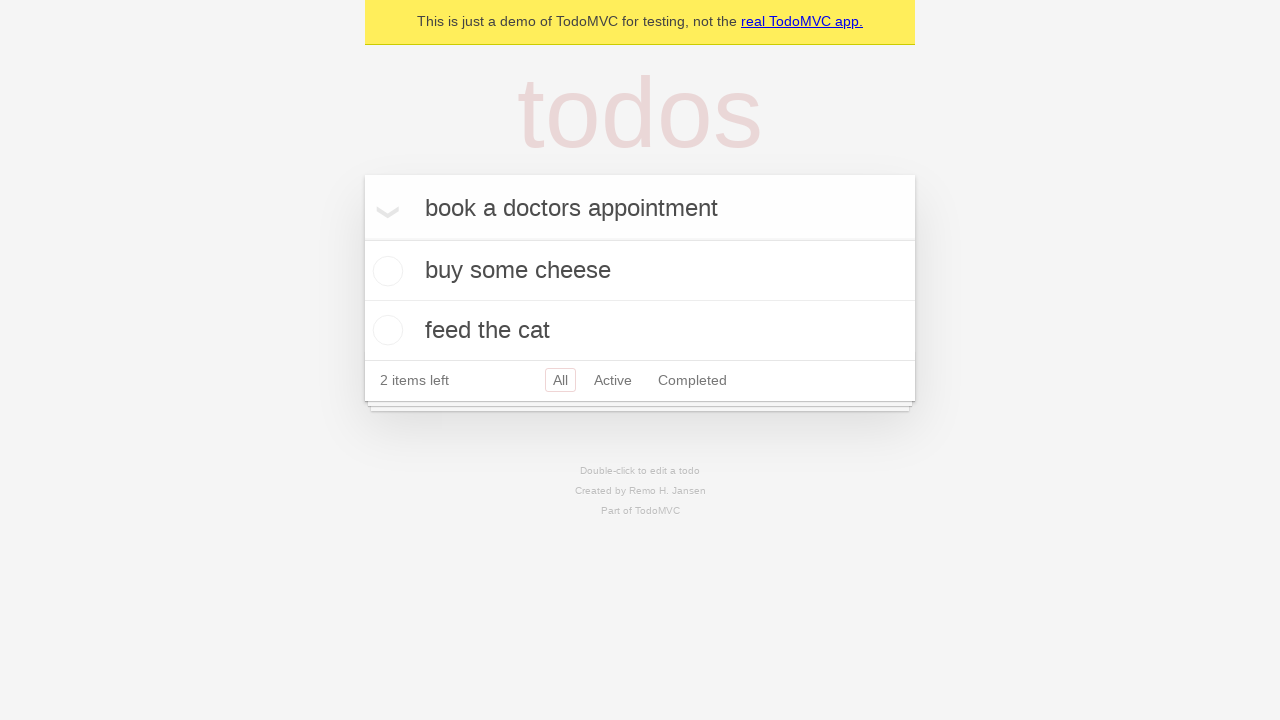

Pressed Enter to add todo item 'book a doctors appointment' on internal:attr=[placeholder="What needs to be done?"i]
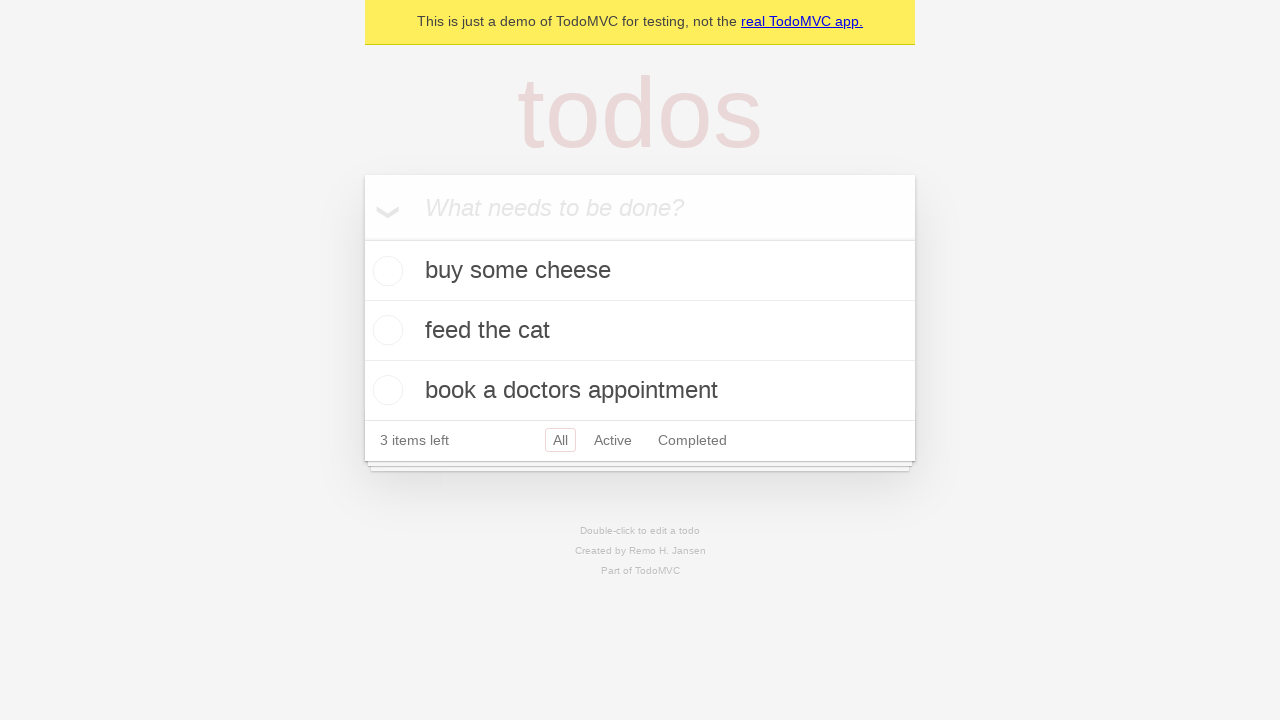

Todo count element is now visible
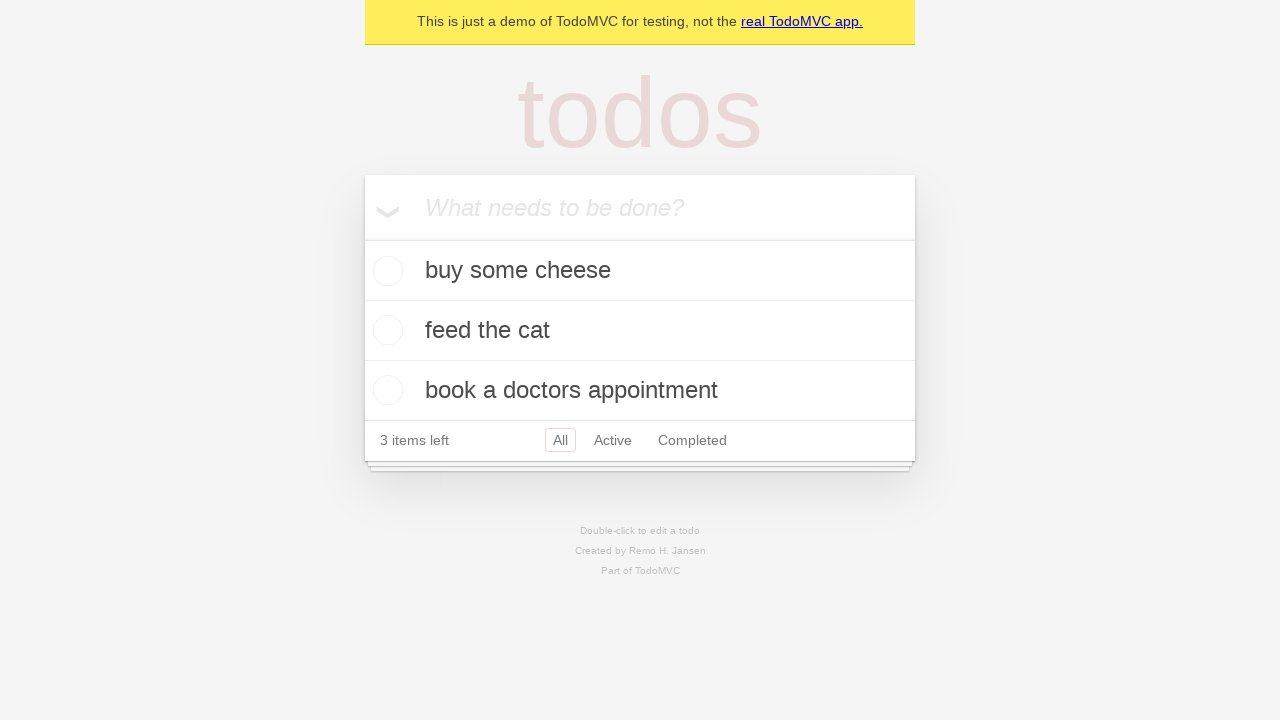

Verified that '3 items left' text is displayed - all new items appended to list
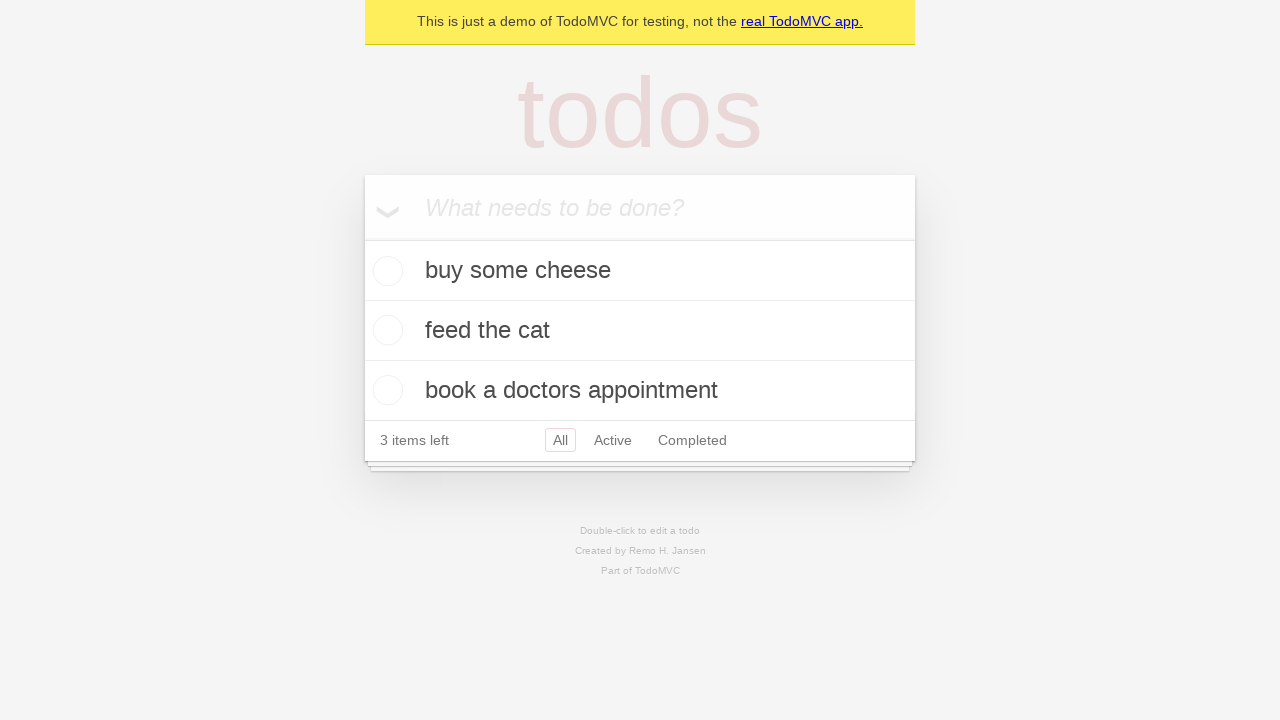

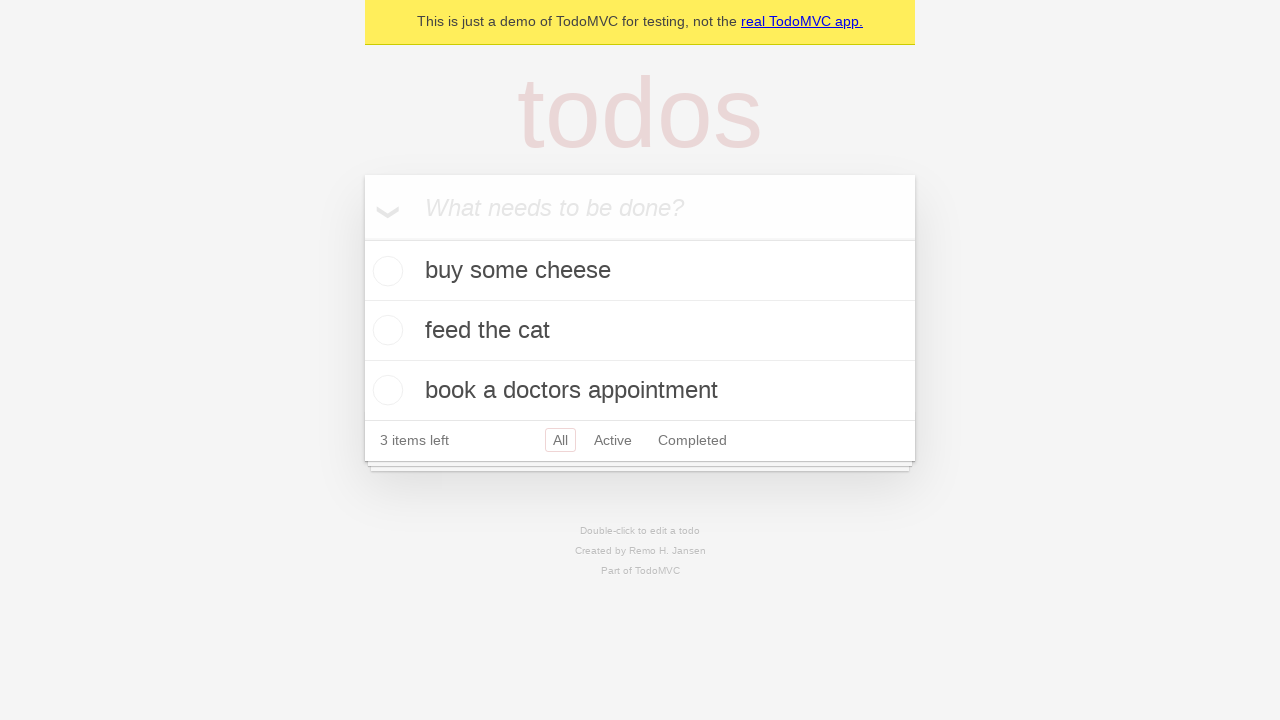